Tests navigation to an Angular demo application and clicks on the "Browse Products" link to verify page interaction

Starting URL: https://rahulshettyacademy.com/angularAppdemo/

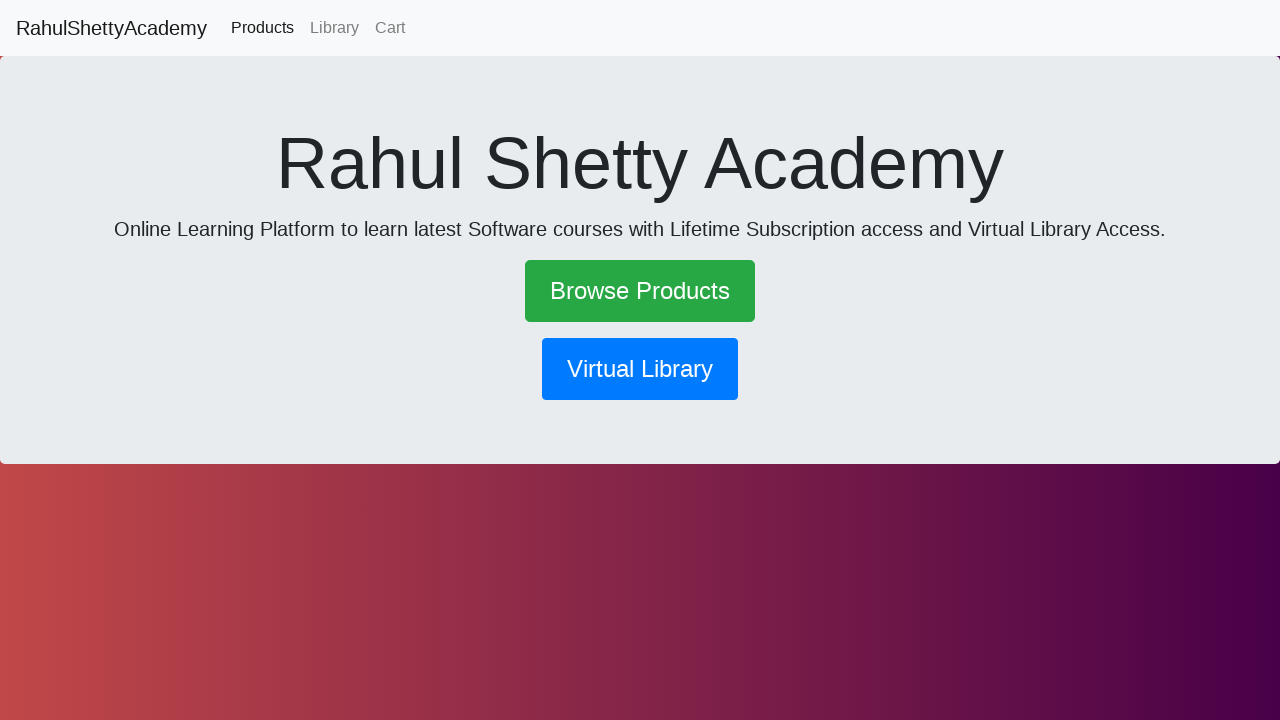

Clicked on 'Browse Products' link at (640, 291) on text=Browse Products
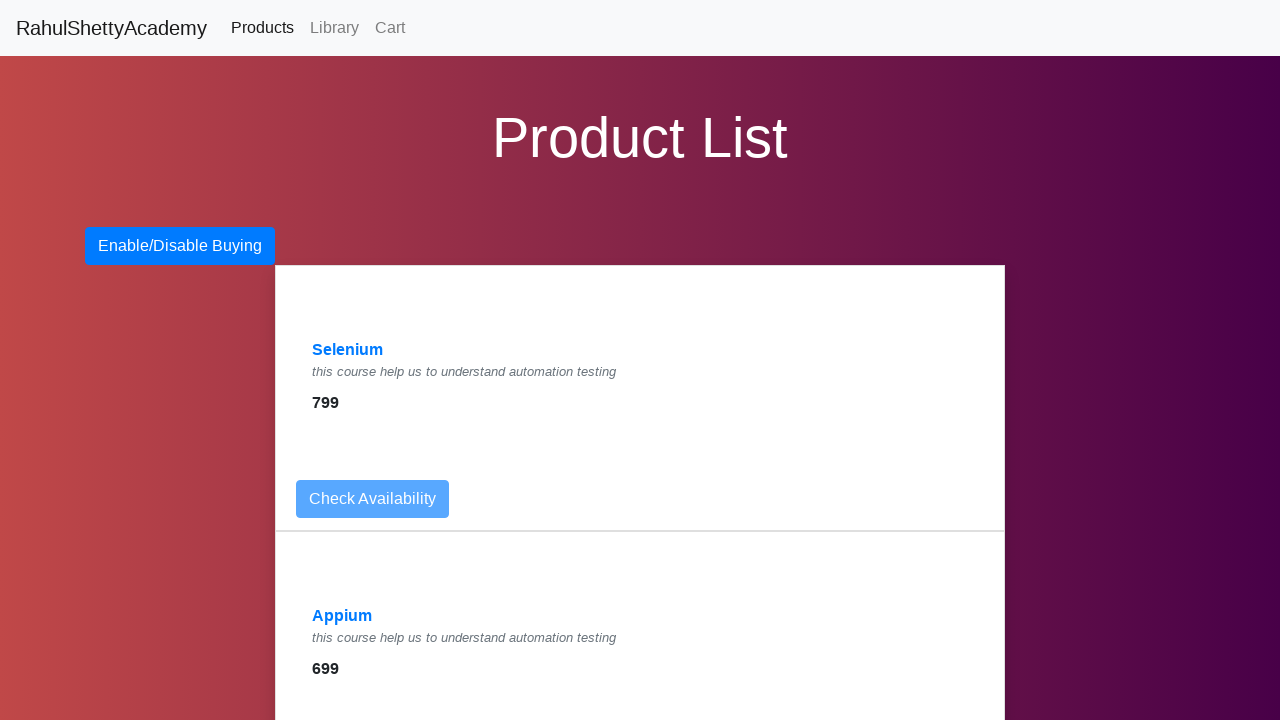

Page navigation completed and network idle state reached
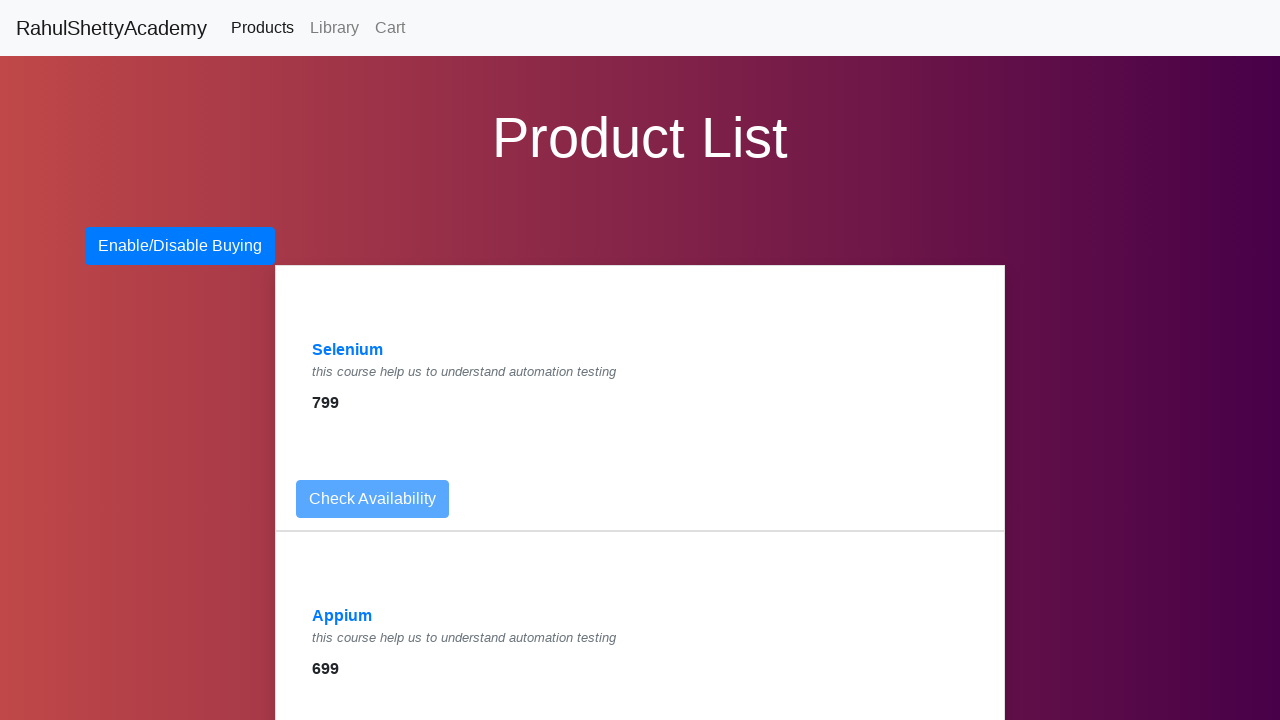

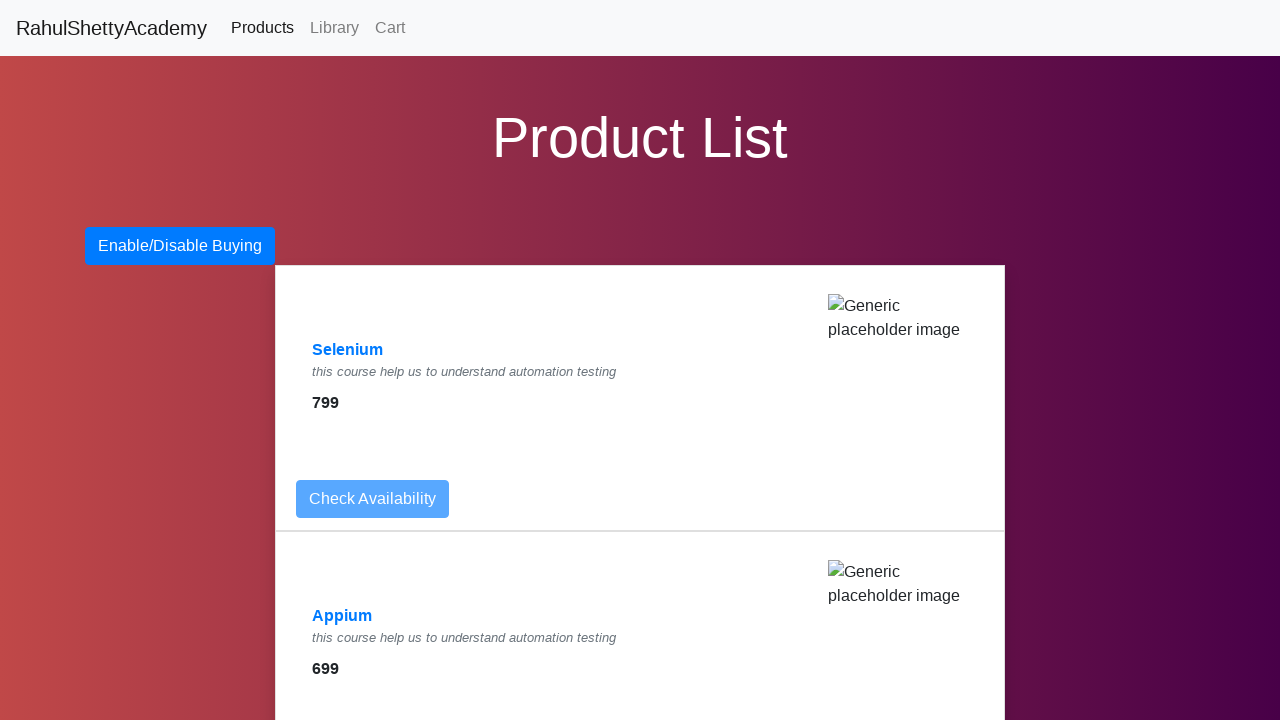